Tests handling multiple browser windows/tabs by clicking a button that opens multiple pages concurrently

Starting URL: https://leafground.com/window.xhtml

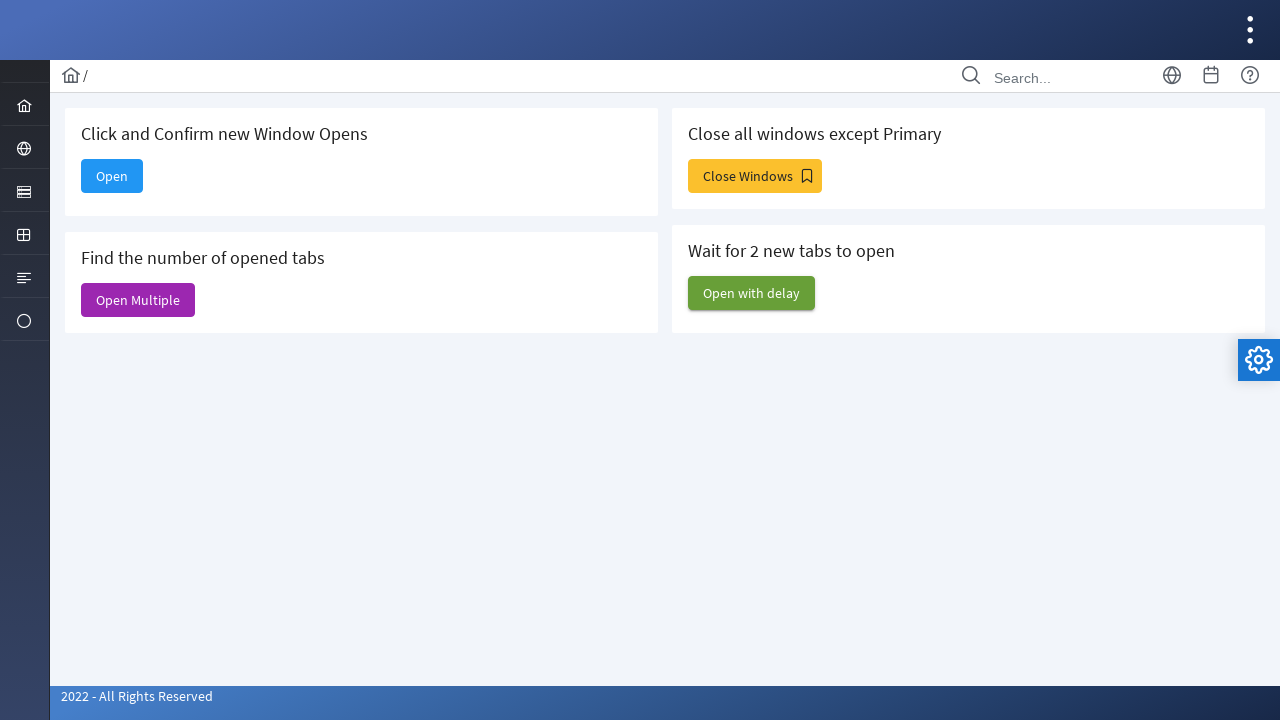

Clicked 'Open Multiple' button to open multiple windows concurrently at (138, 300) on internal:text="Open Multiple"s
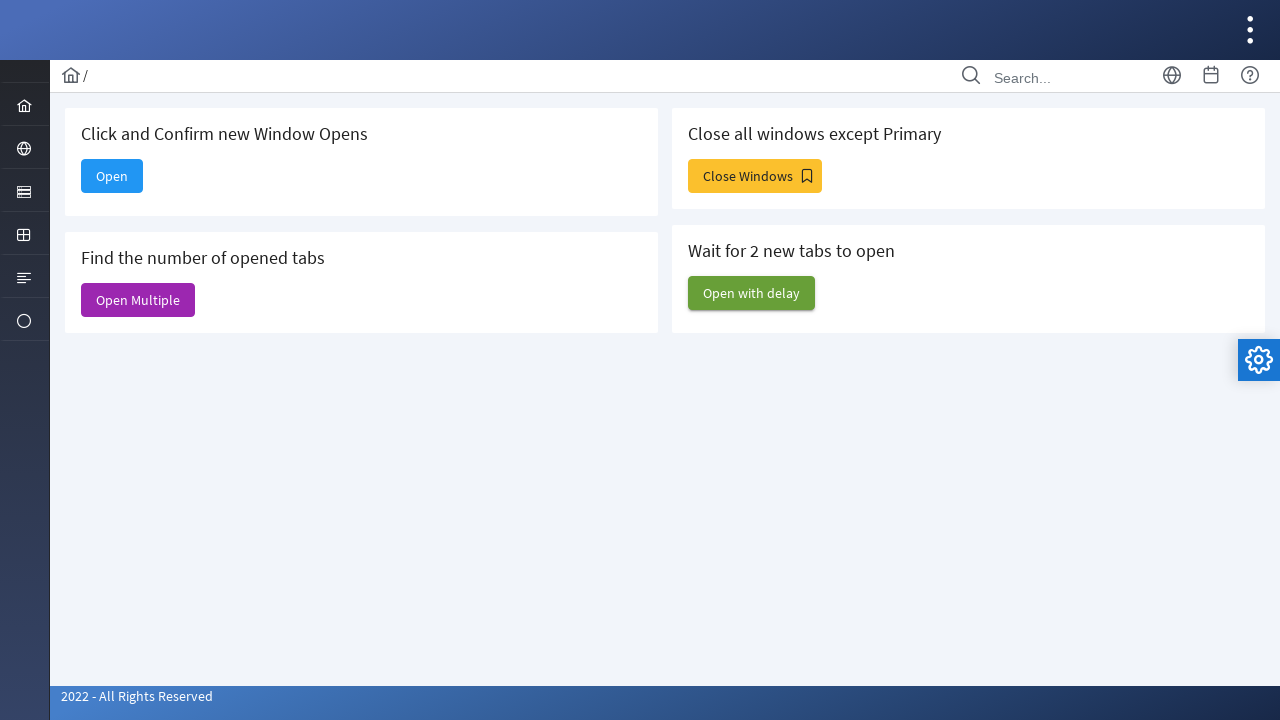

Waited 2 seconds for multiple windows to open
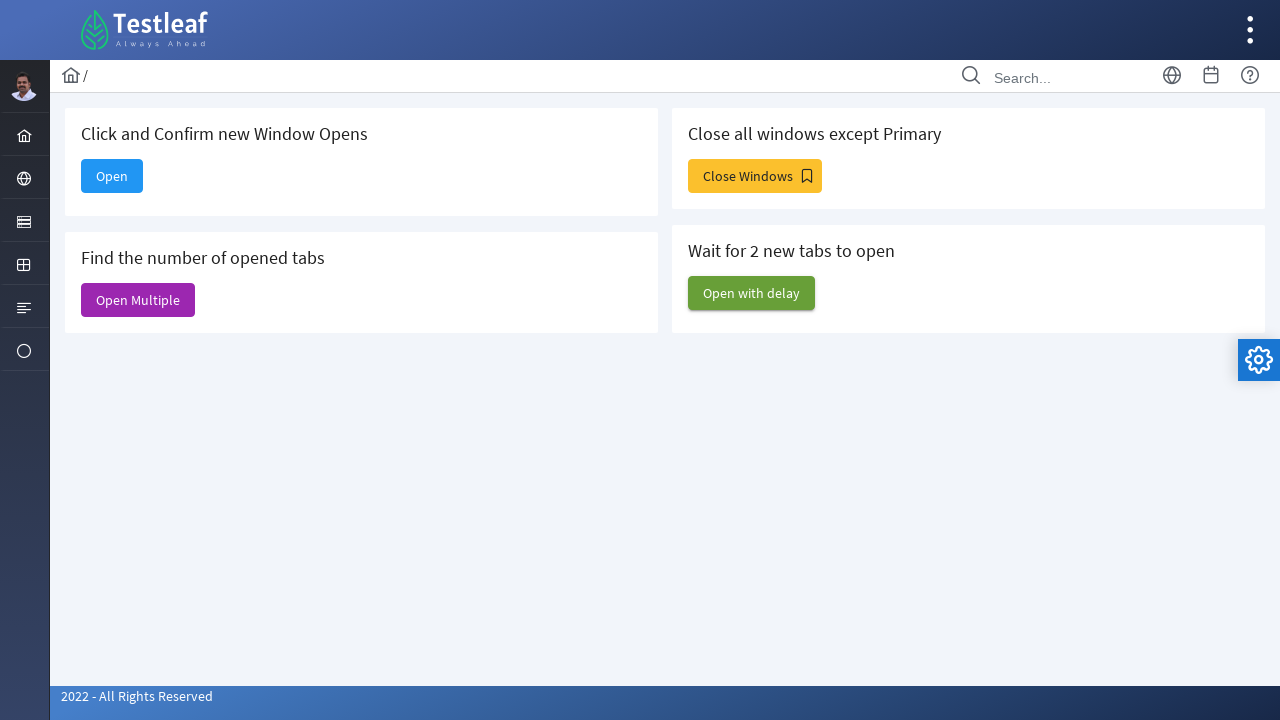

Retrieved all pages from context - total pages: 6
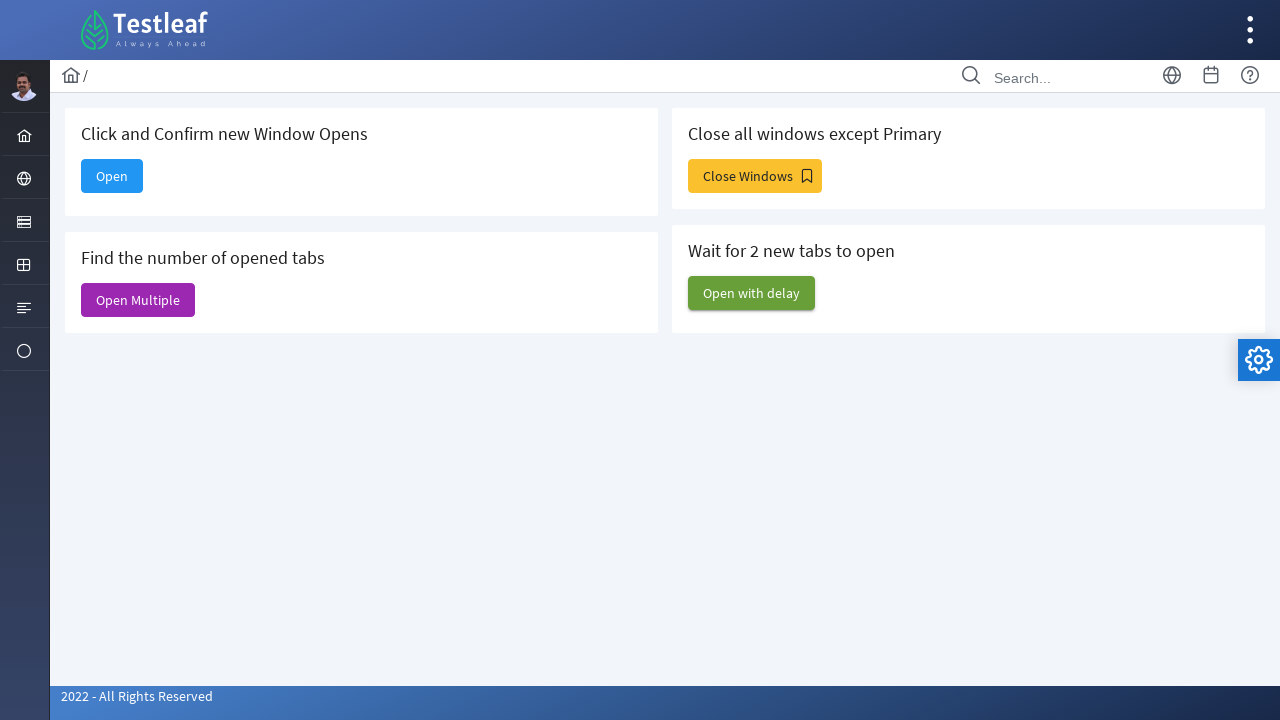

Brought a window to the front
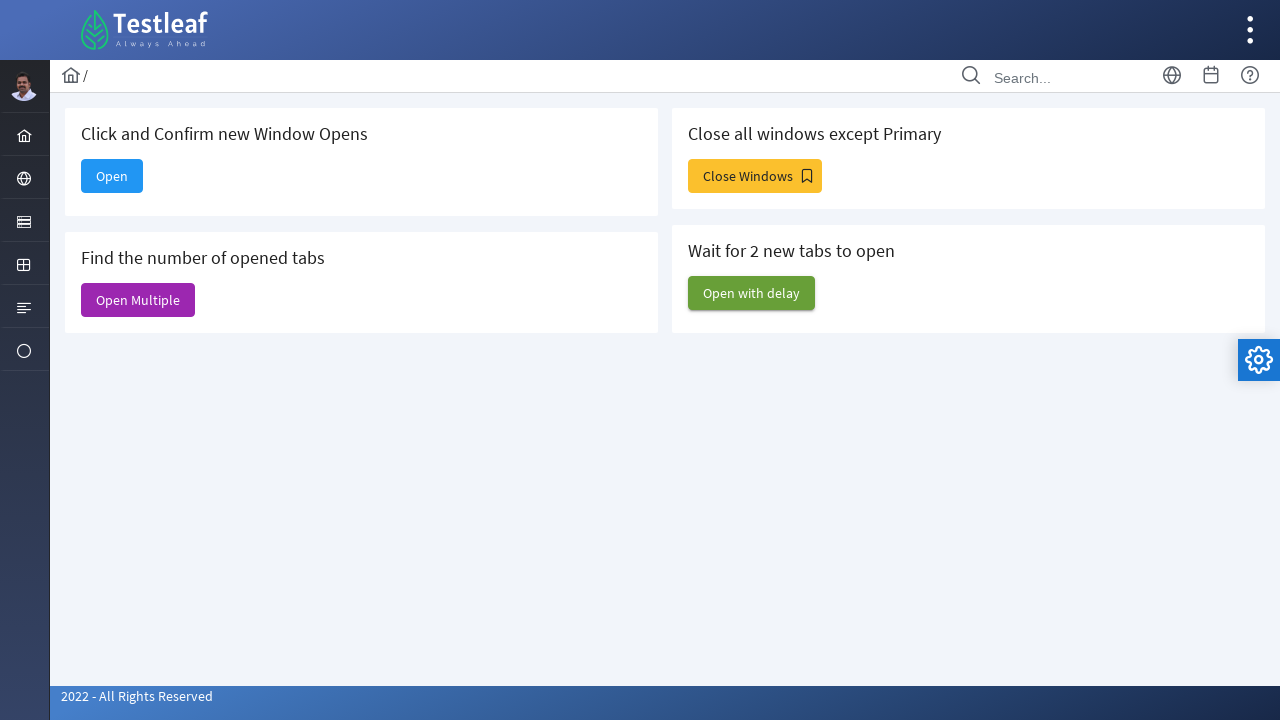

Waited for window to fully load
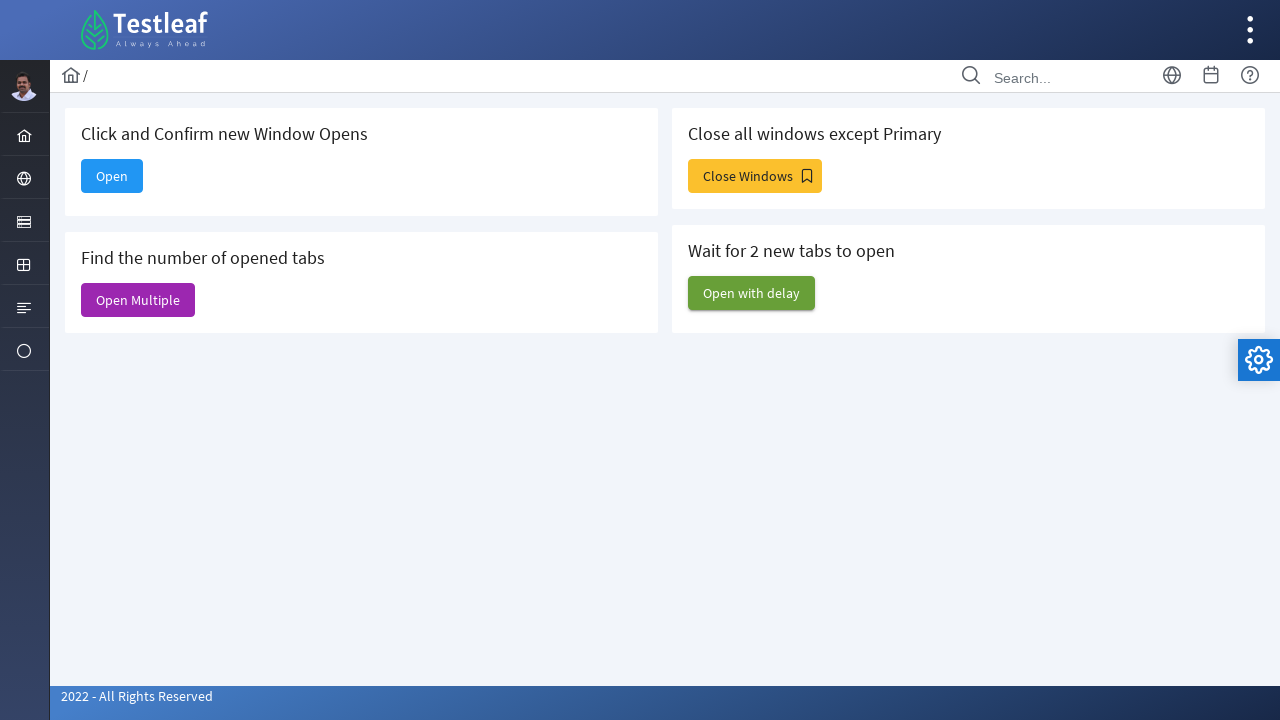

Brought a window to the front
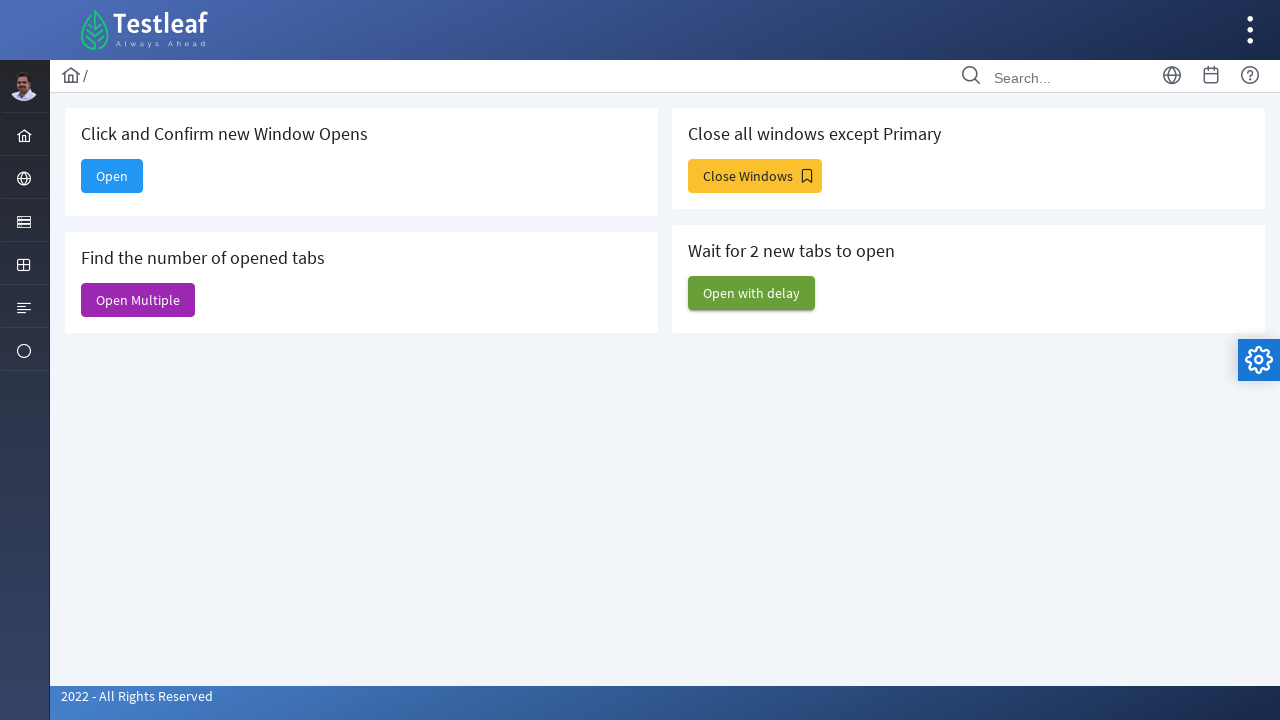

Waited for window to fully load
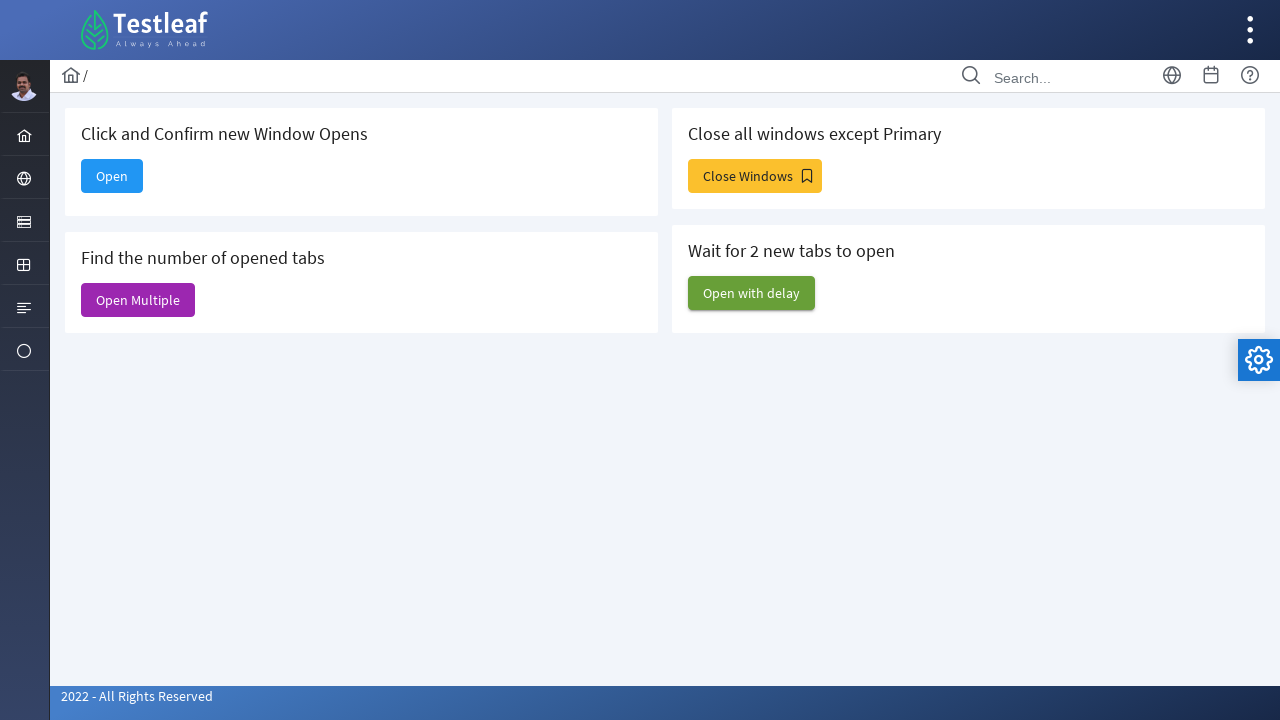

Brought a window to the front
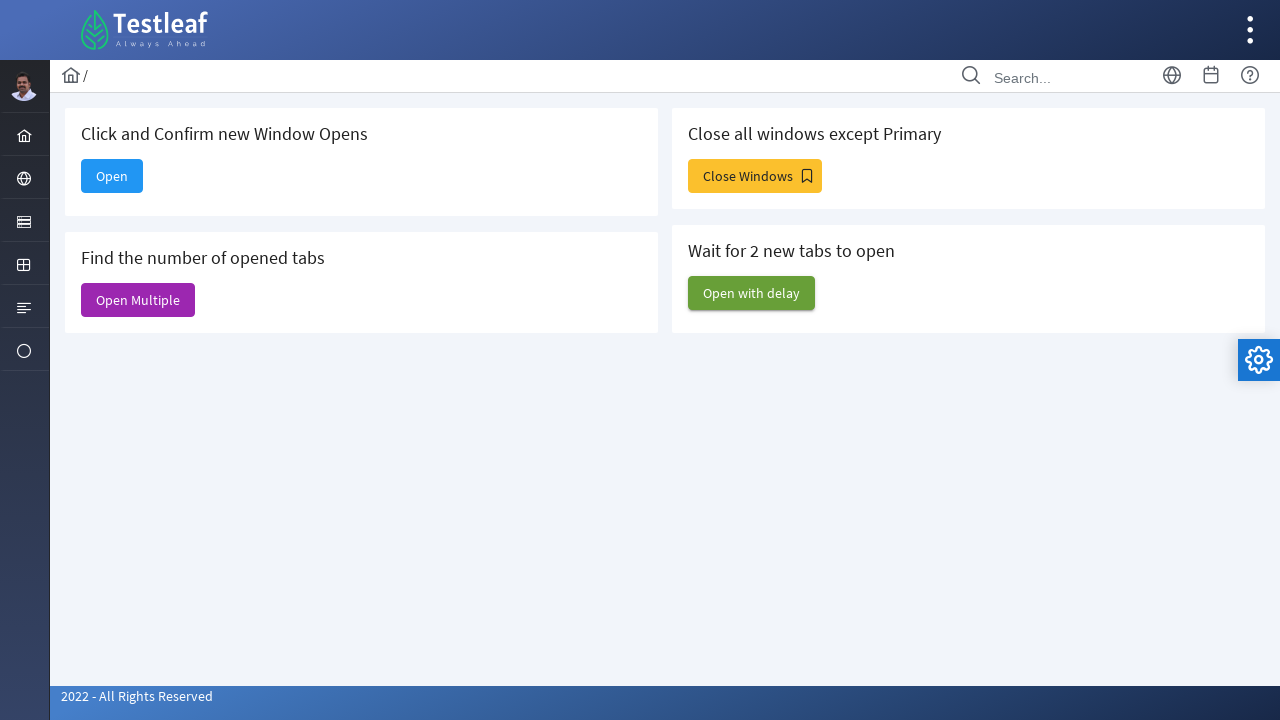

Waited for window to fully load
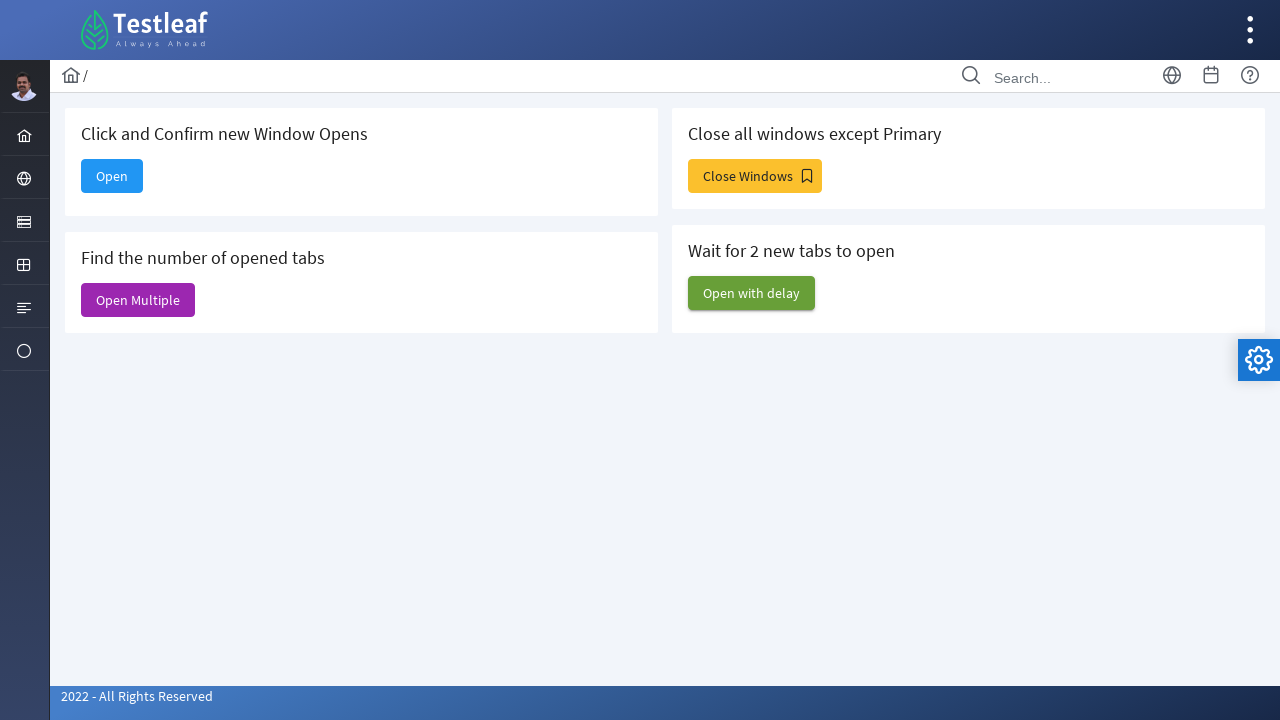

Brought a window to the front
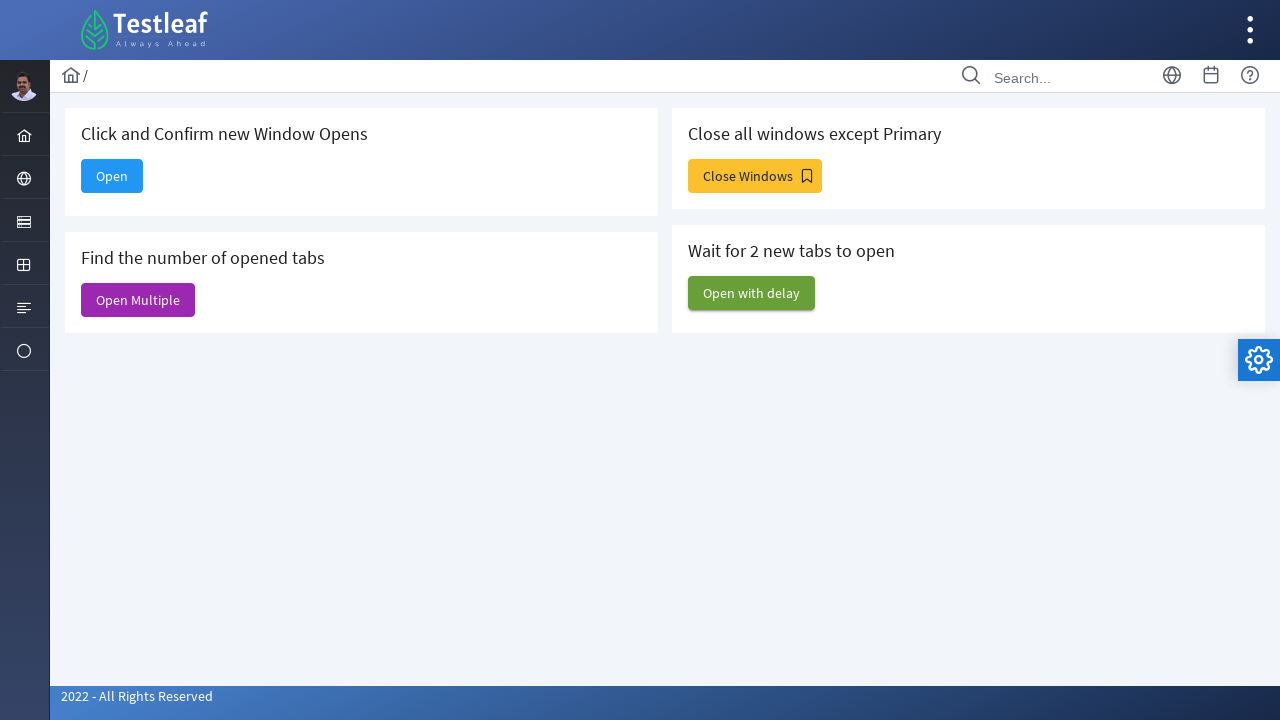

Waited for window to fully load
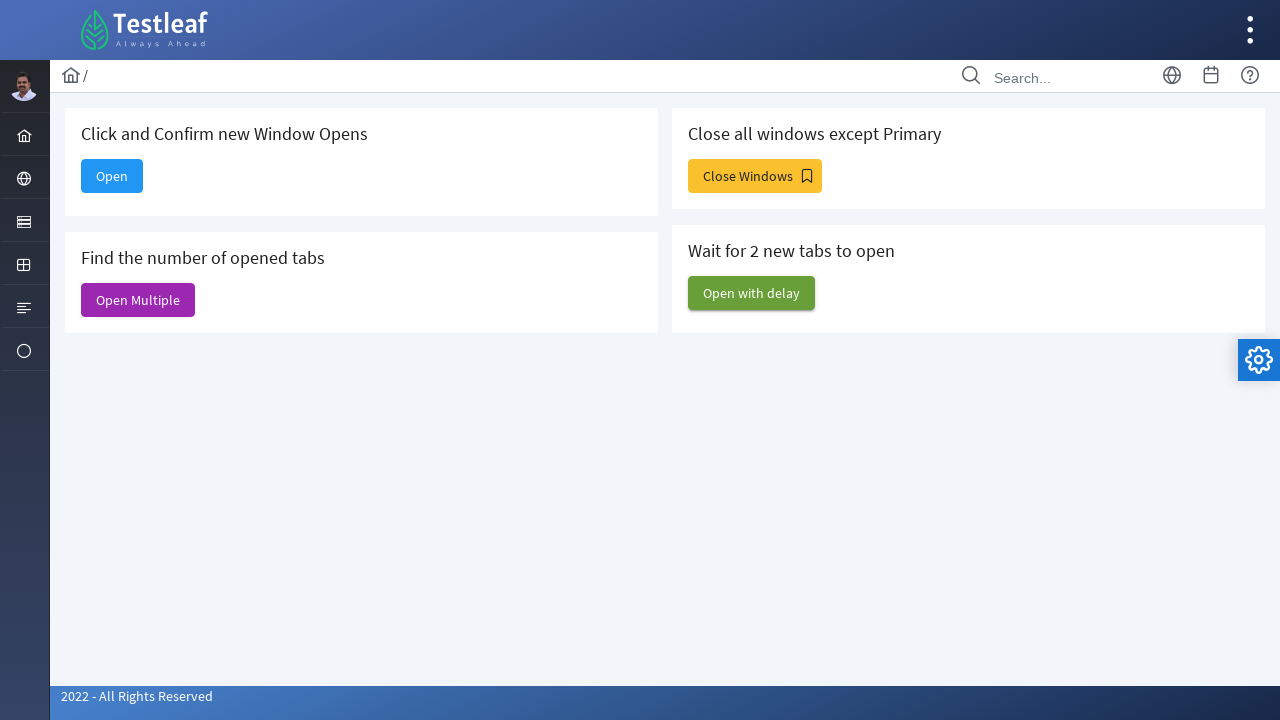

Brought a window to the front
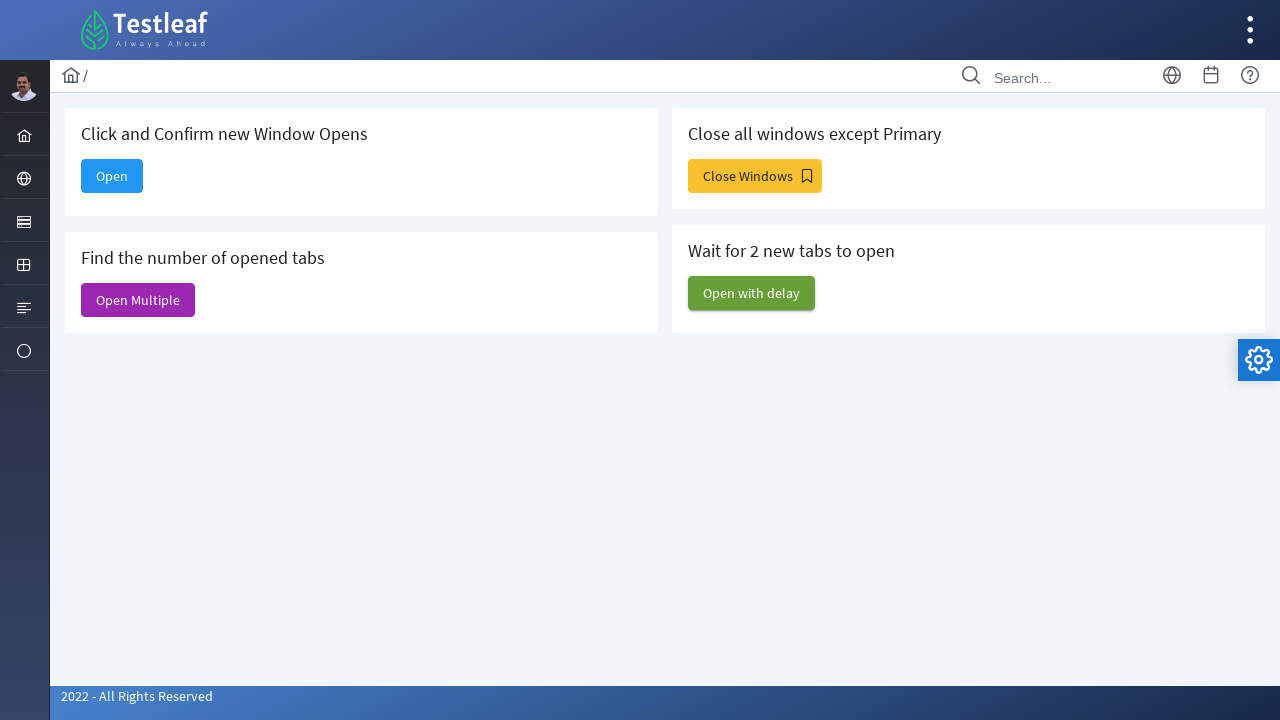

Waited for window to fully load
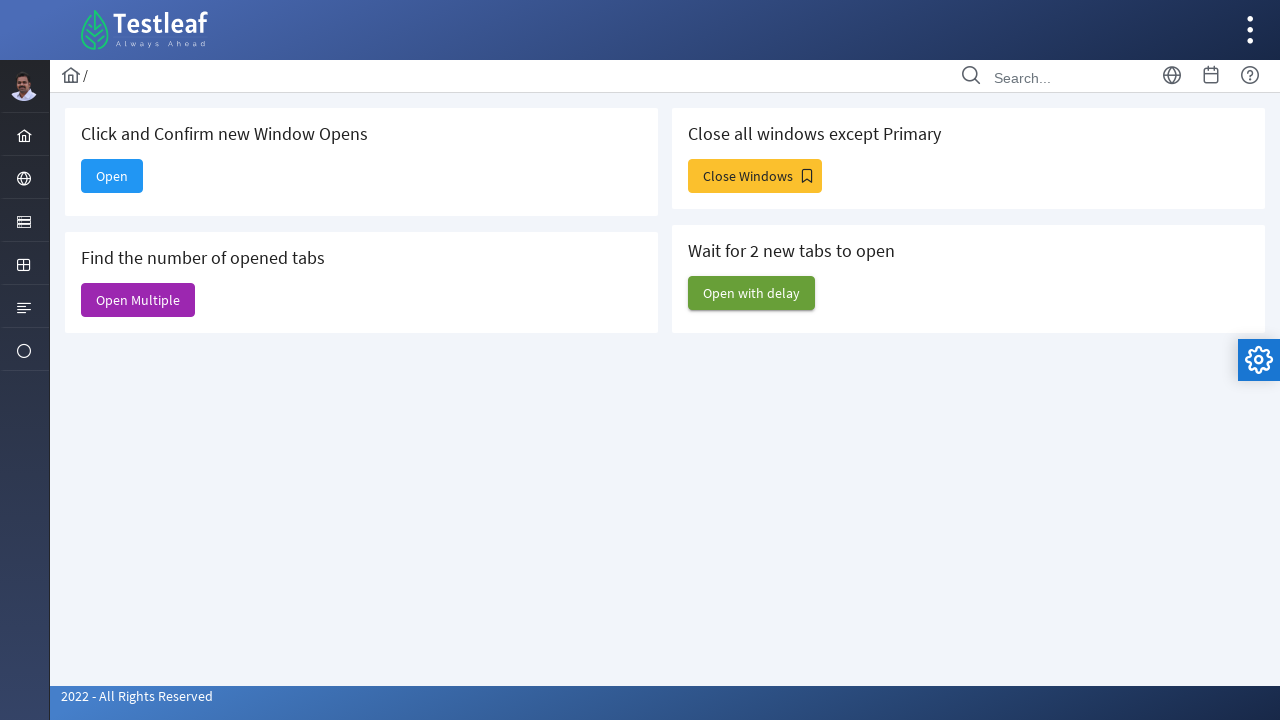

Brought a window to the front
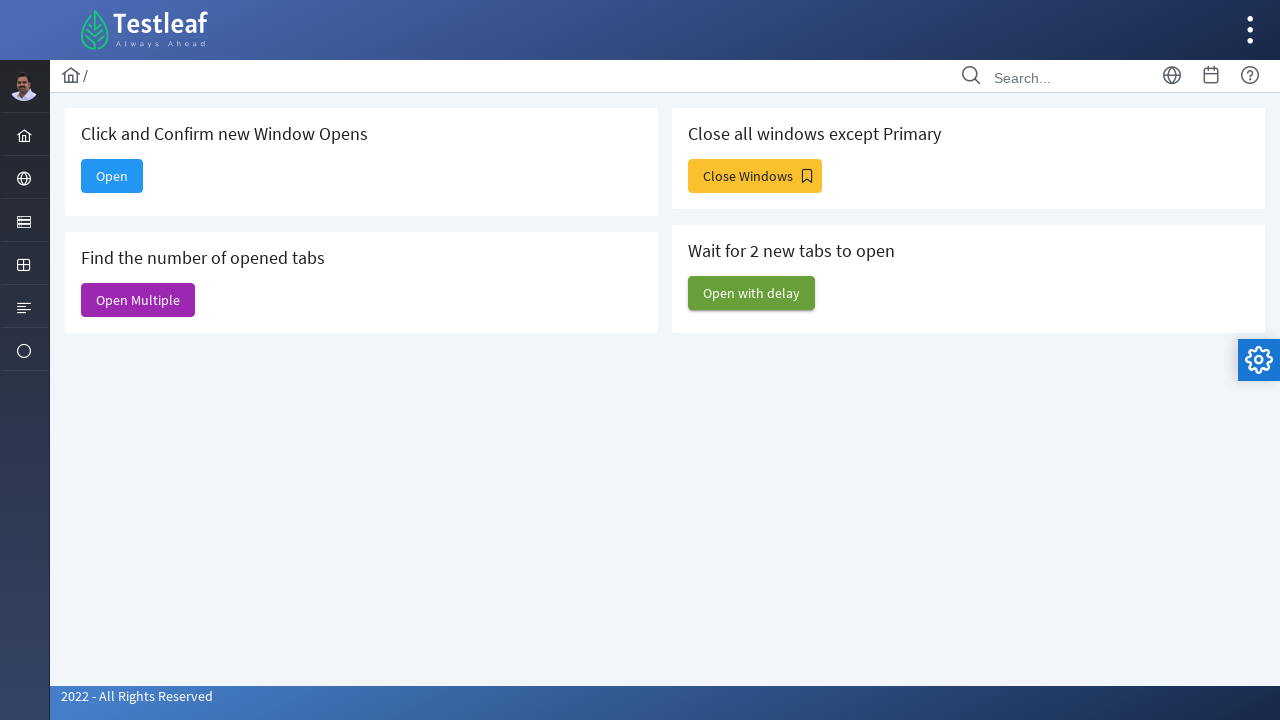

Waited for window to fully load
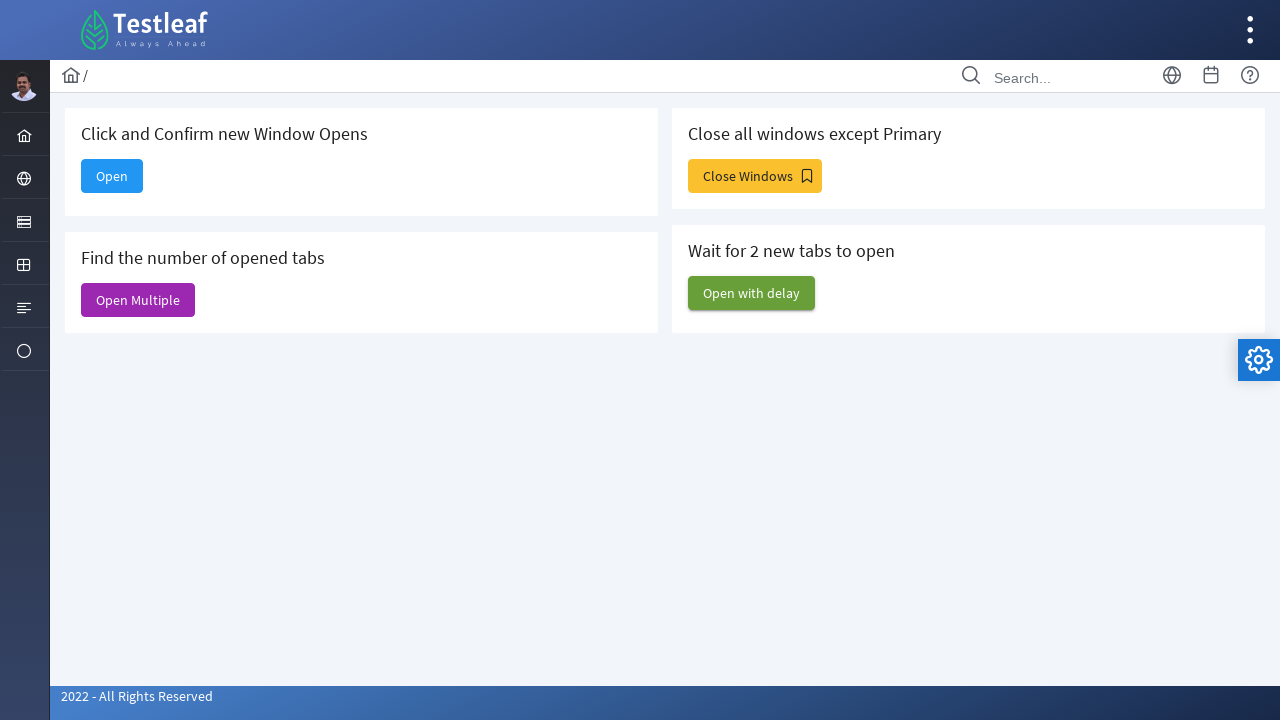

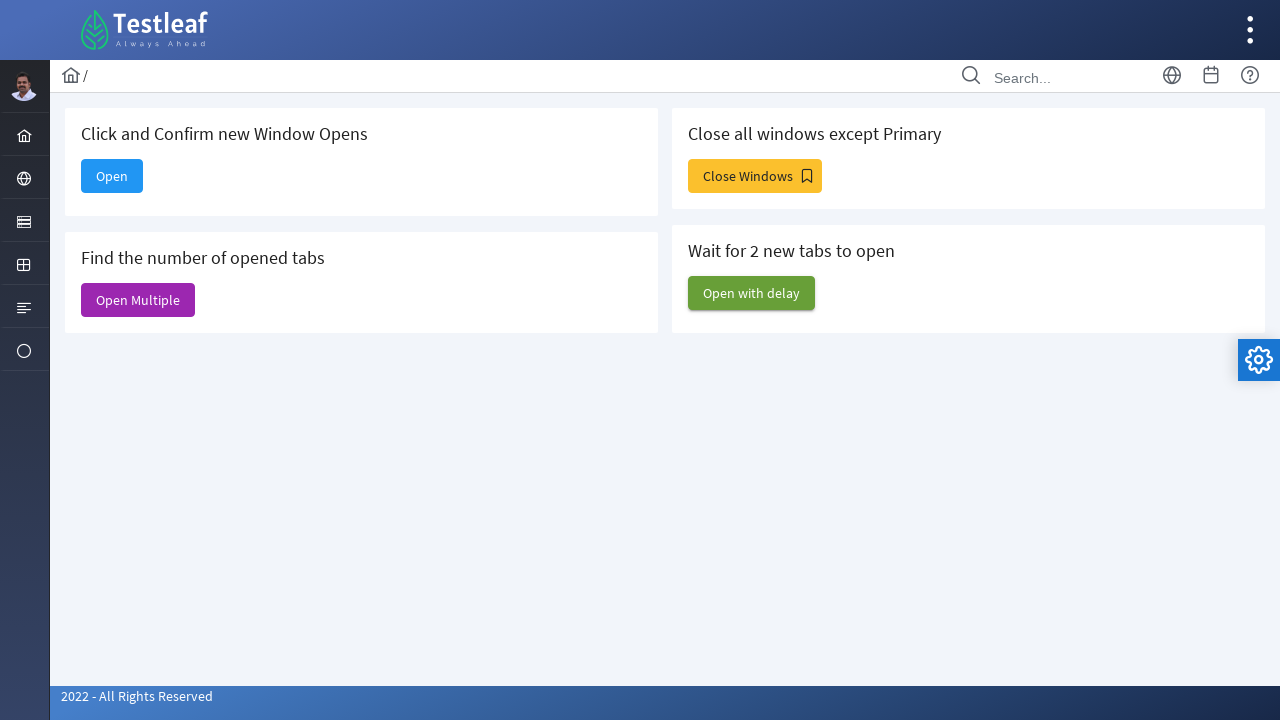